Tests passenger count dropdown by clicking the increment button multiple times using a for loop and validates the result

Starting URL: https://rahulshettyacademy.com/dropdownsPractise/

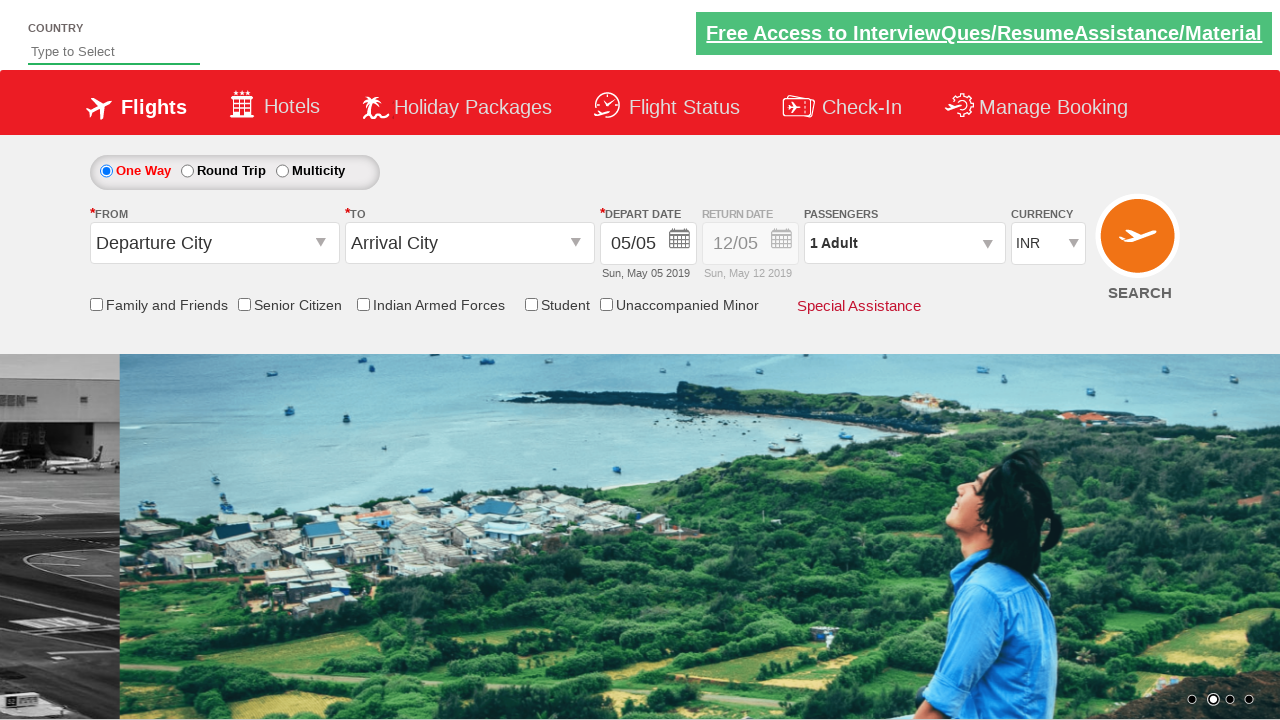

Opened passenger info dropdown at (904, 243) on #divpaxinfo
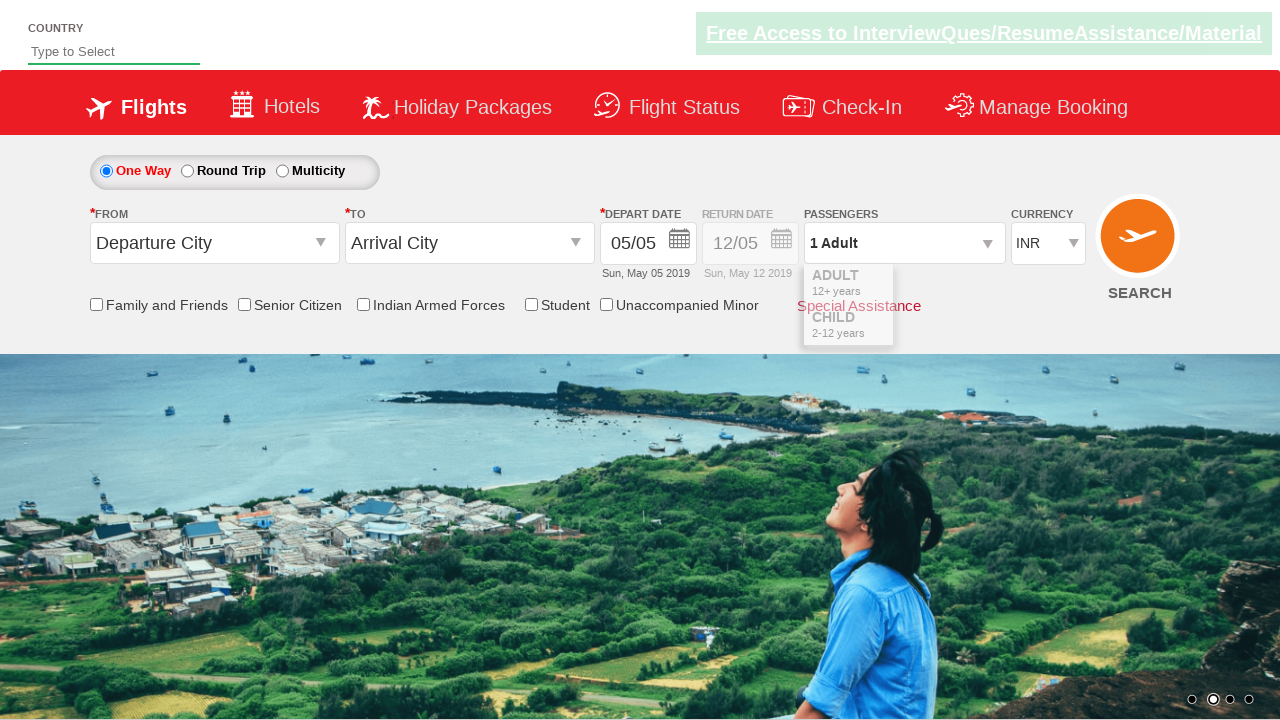

Clicked adult increment button (iteration 1) at (982, 288) on #hrefIncAdt
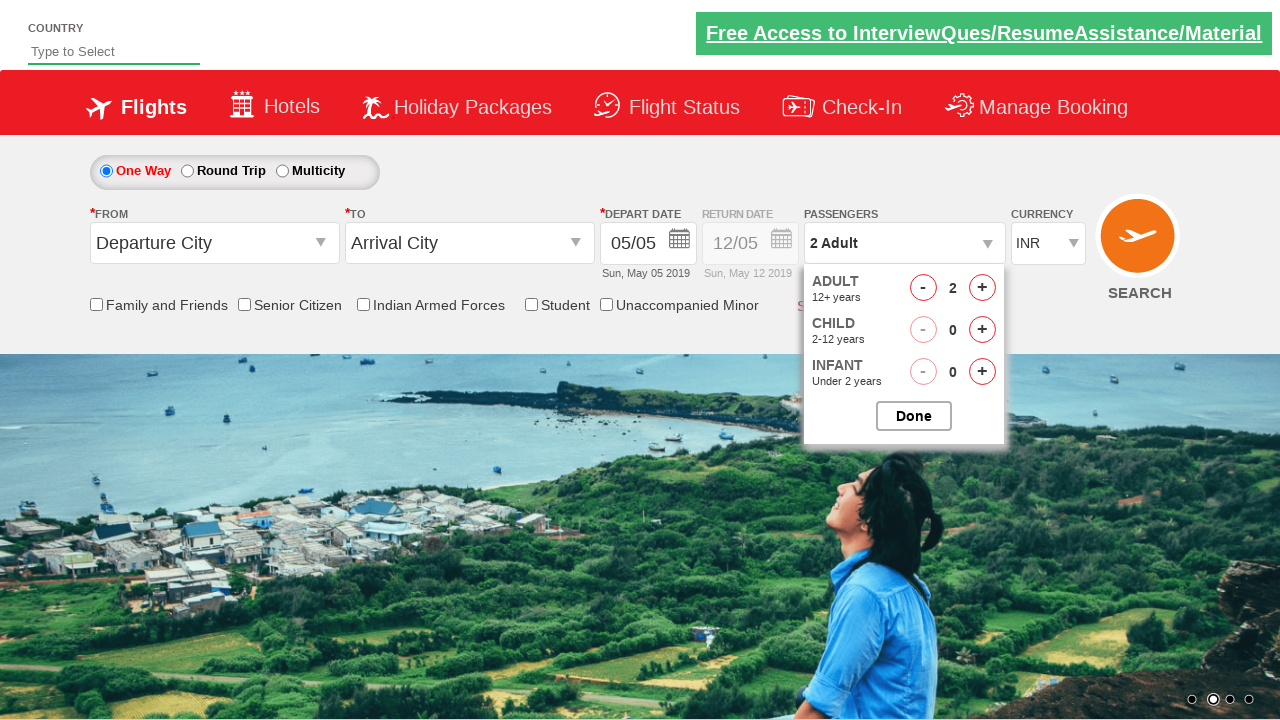

Clicked adult increment button (iteration 2) at (982, 288) on #hrefIncAdt
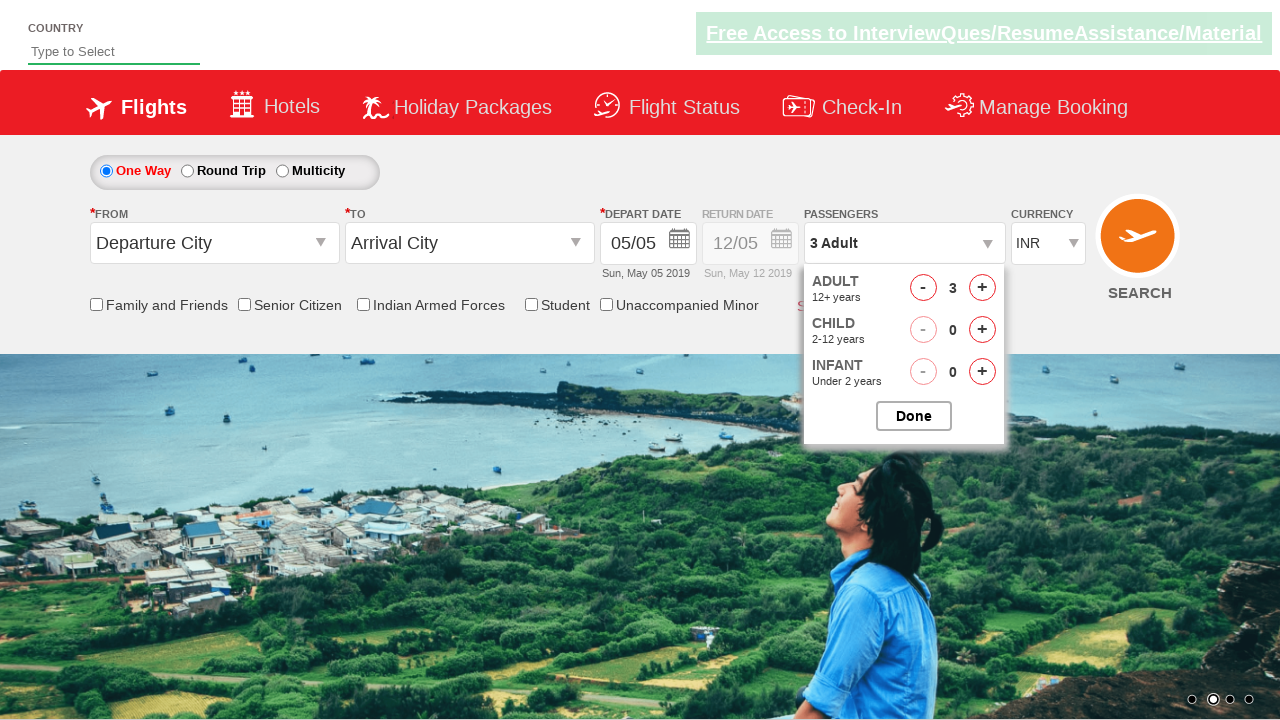

Clicked adult increment button (iteration 3) at (982, 288) on #hrefIncAdt
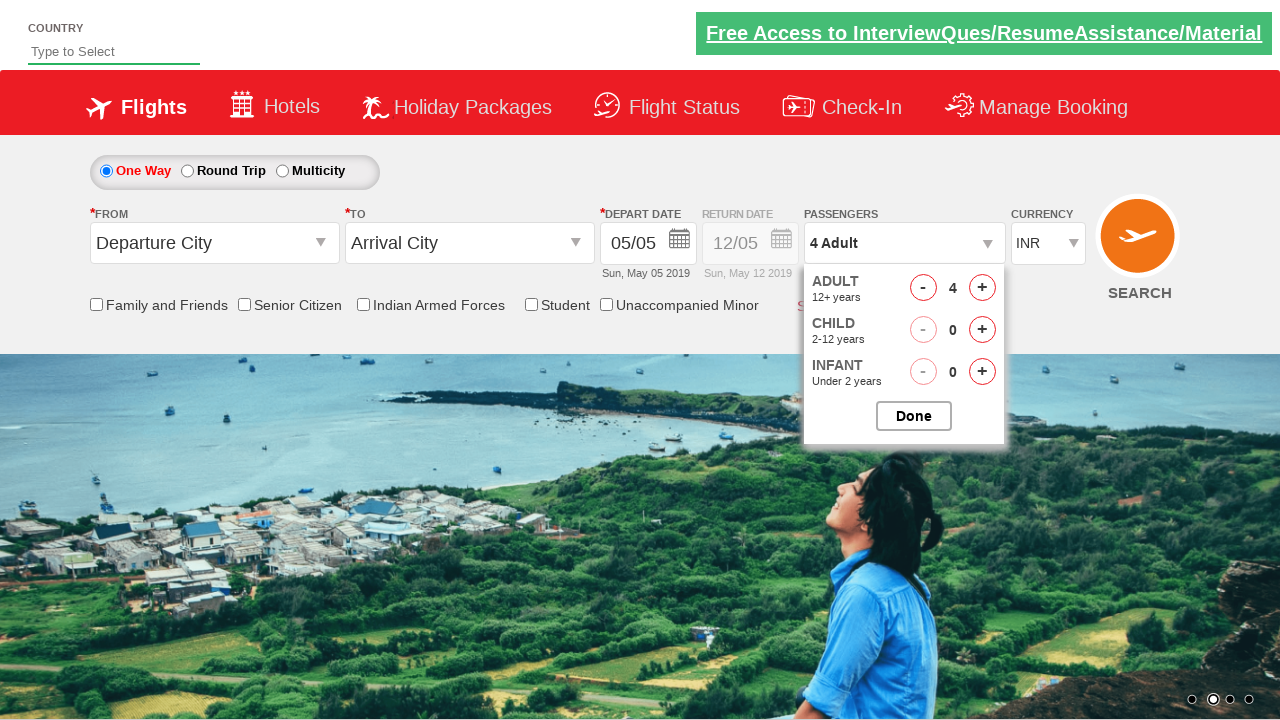

Clicked adult increment button (iteration 4) at (982, 288) on #hrefIncAdt
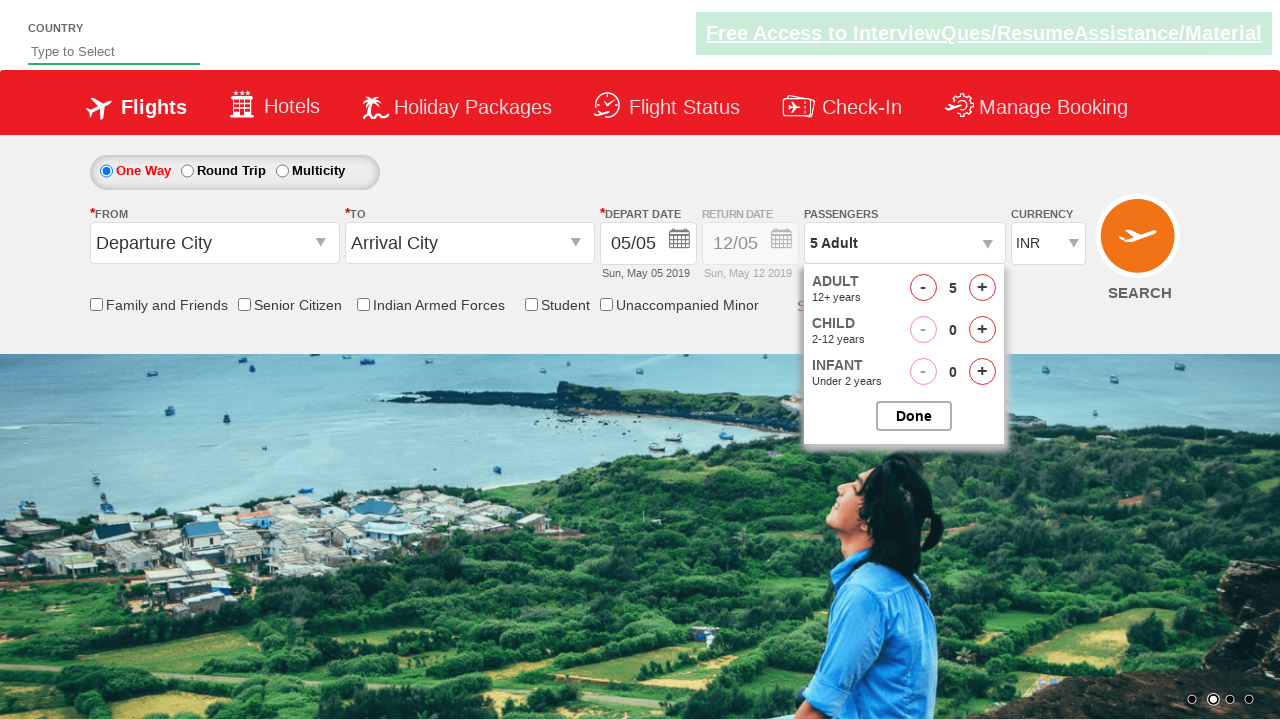

Closed passenger dropdown at (914, 416) on #btnclosepaxoption
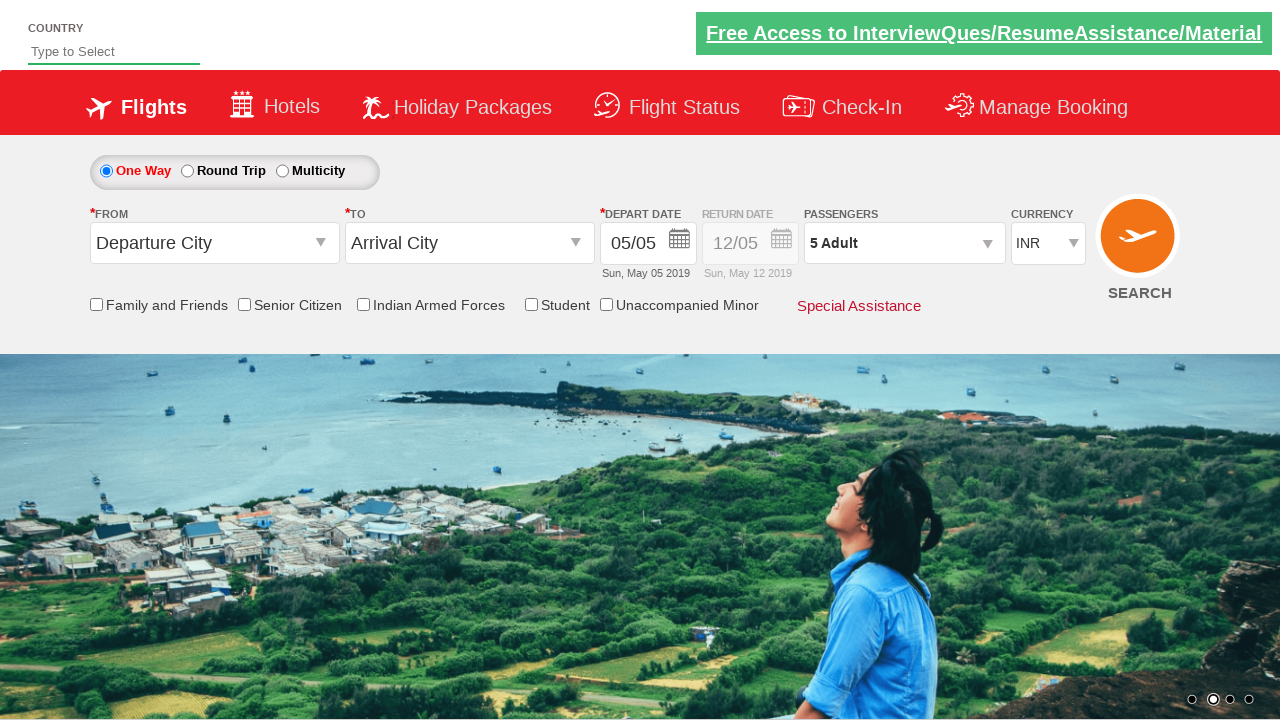

Verified passenger count dropdown displays '5 Adult'
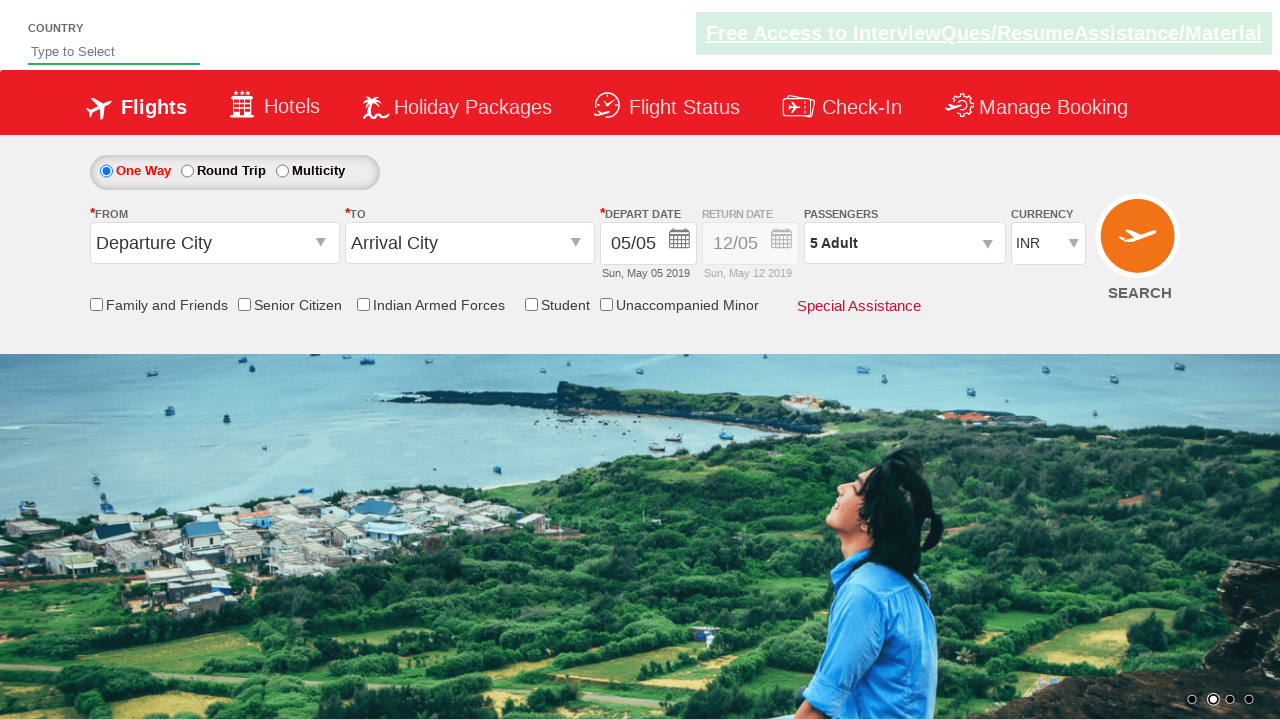

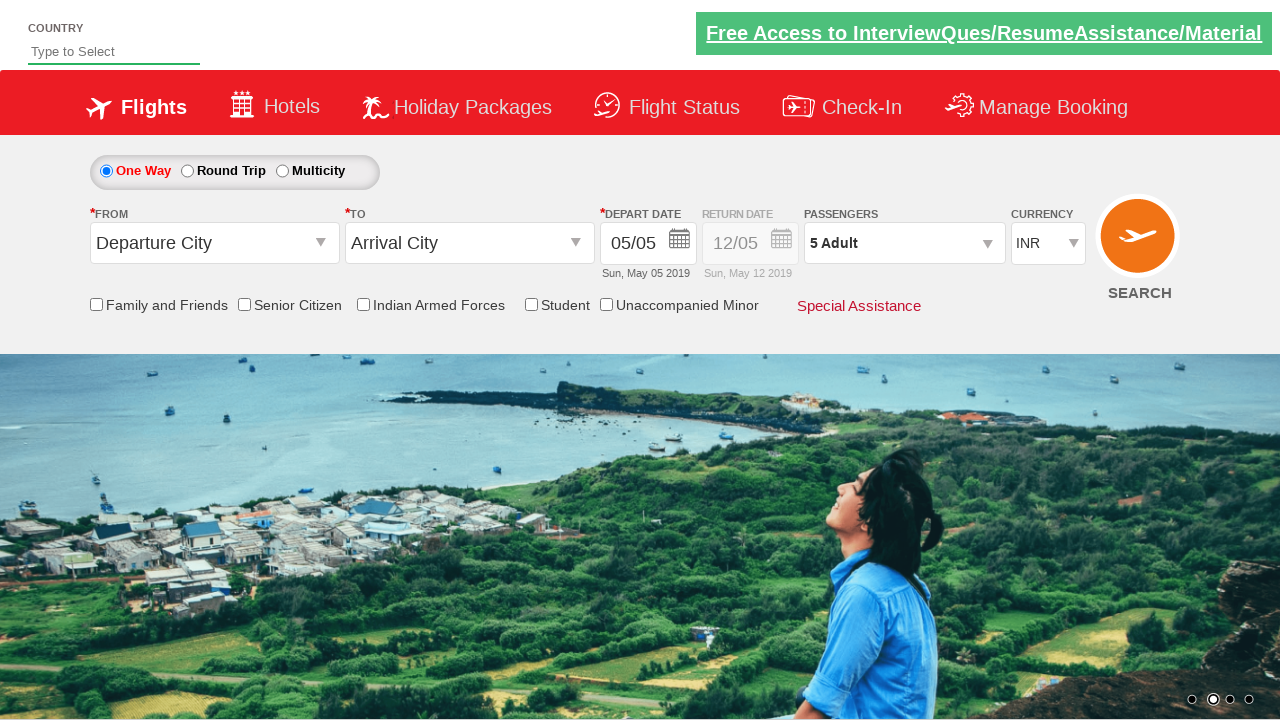